Tests registration form validation with invalid email format and verifies appropriate error messages.

Starting URL: https://alada.vn/tai-khoan/dang-ky.html

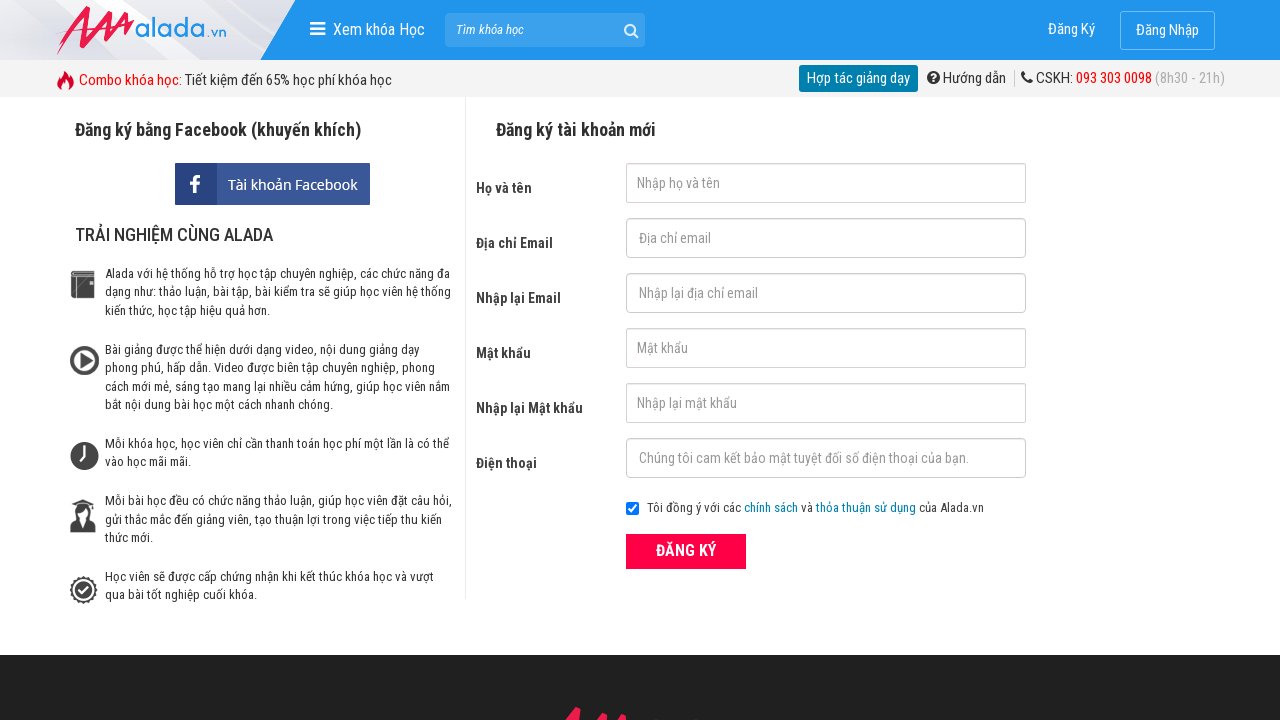

Filled first name field with 'Kane' on input#txtFirstname
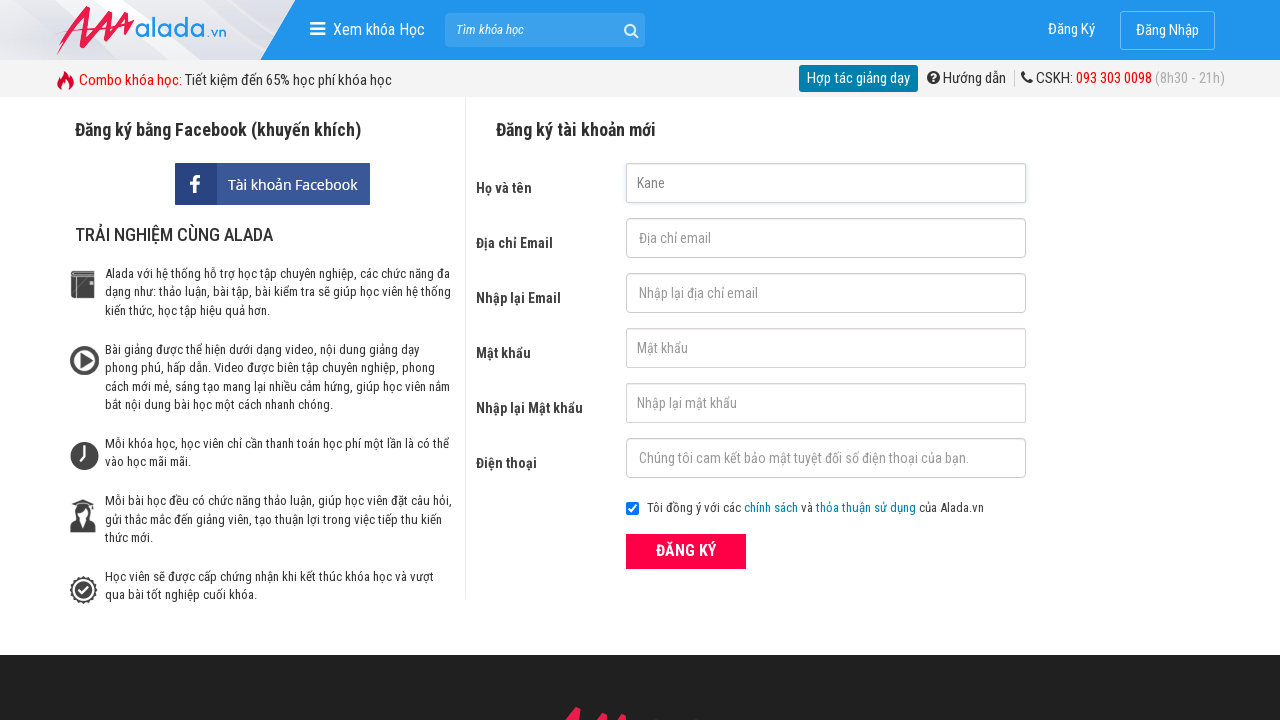

Filled email field with invalid email '@gmail@yahoo@' on input[name='txtEmail']
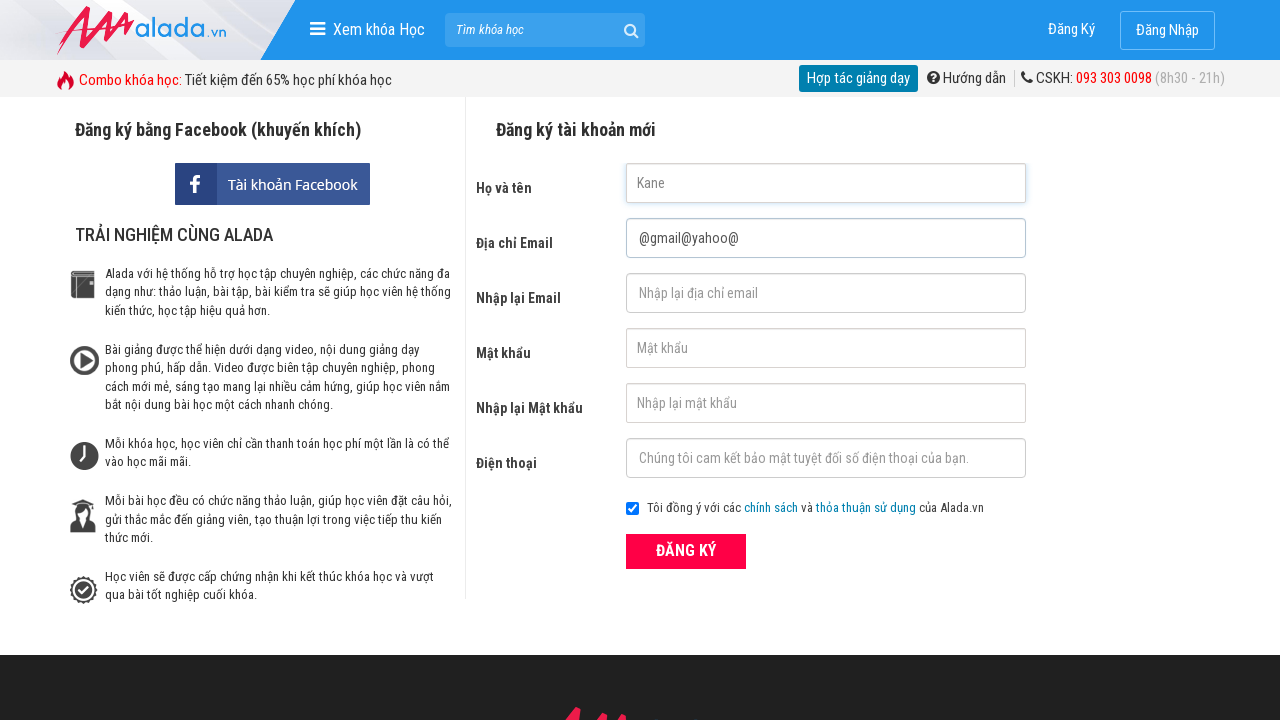

Filled confirm email field with invalid email '@gmail@yahoo@' on input#txtCEmail
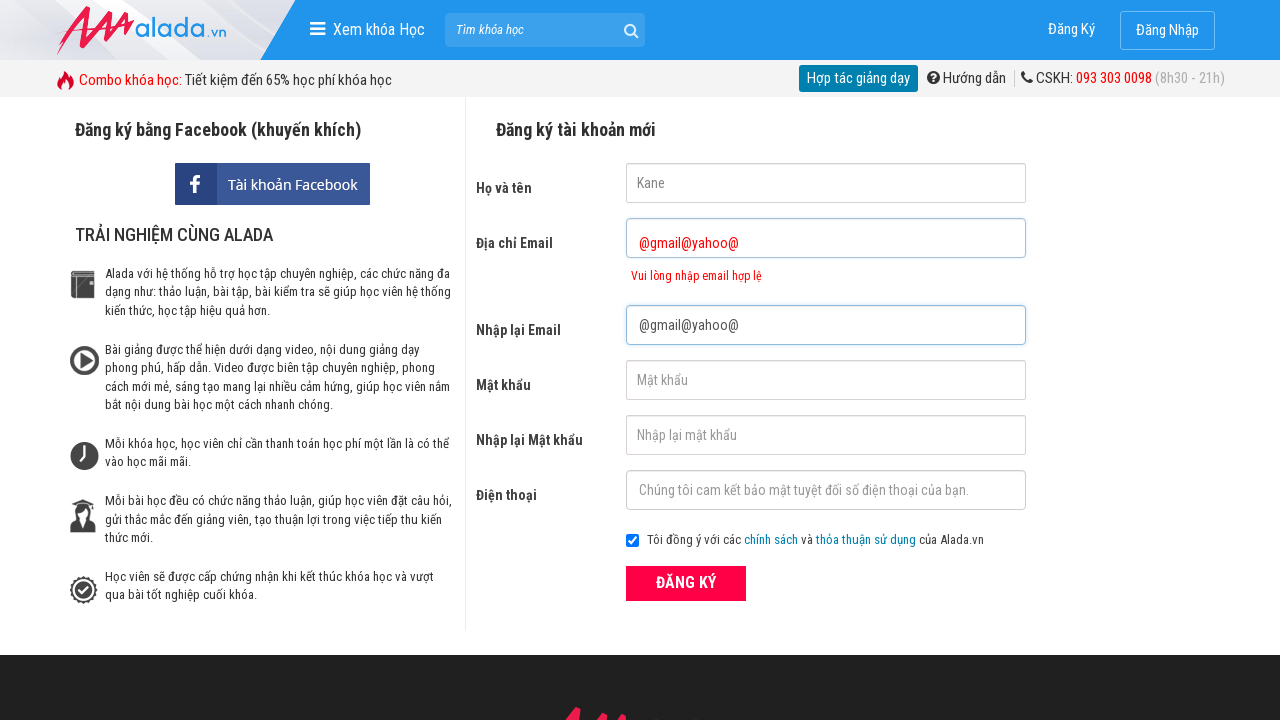

Filled password field with '123456' on input#txtPassword
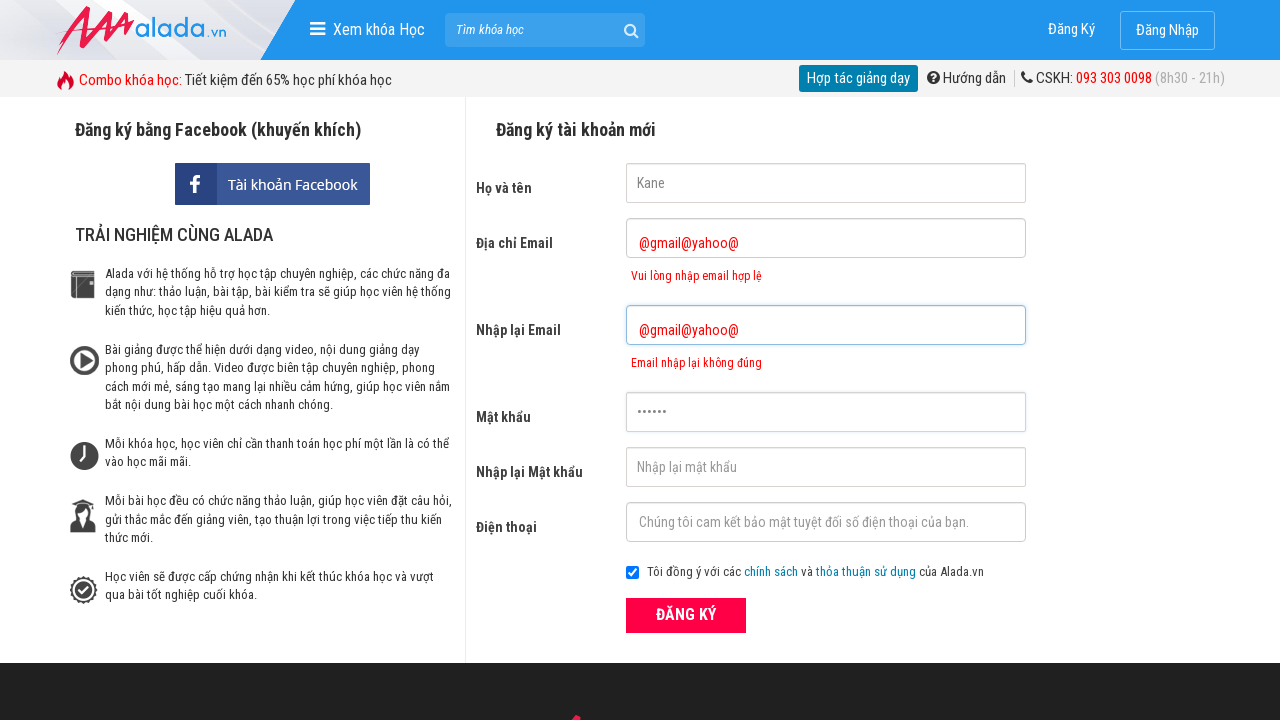

Filled confirm password field with '123456' on input[name='txtCPassword']
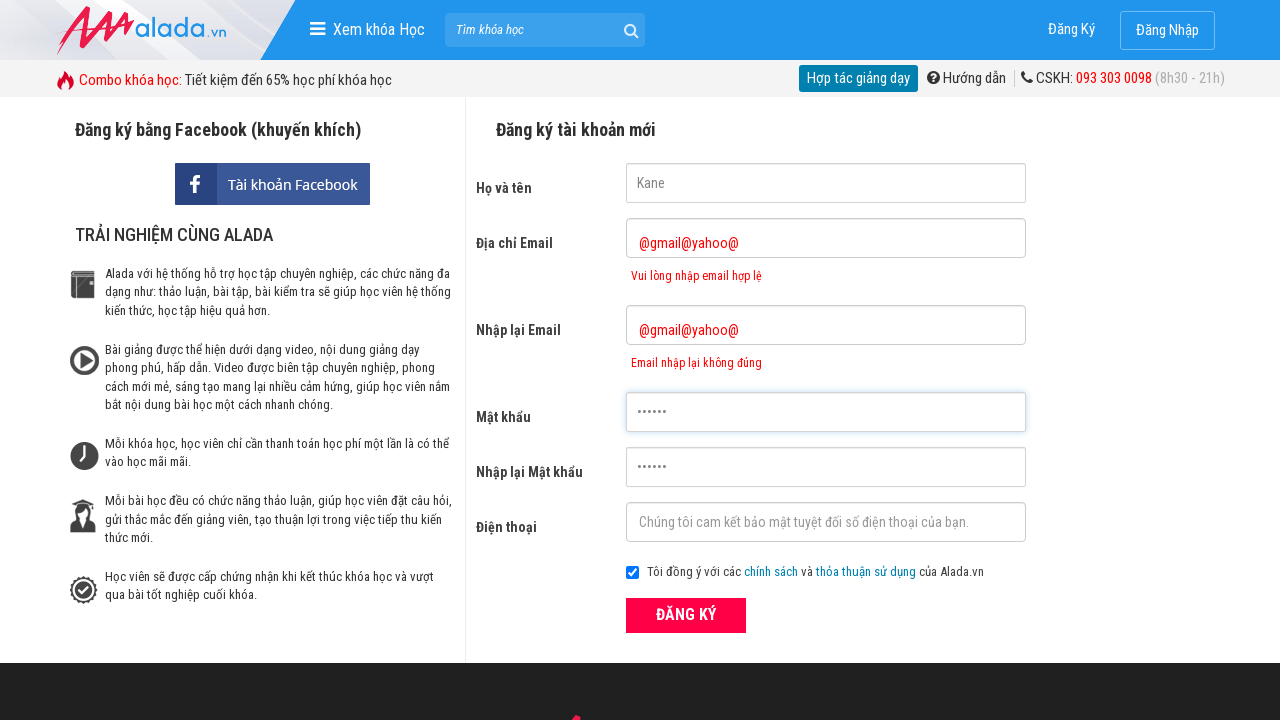

Filled phone field with '0123456789' on input#txtPhone
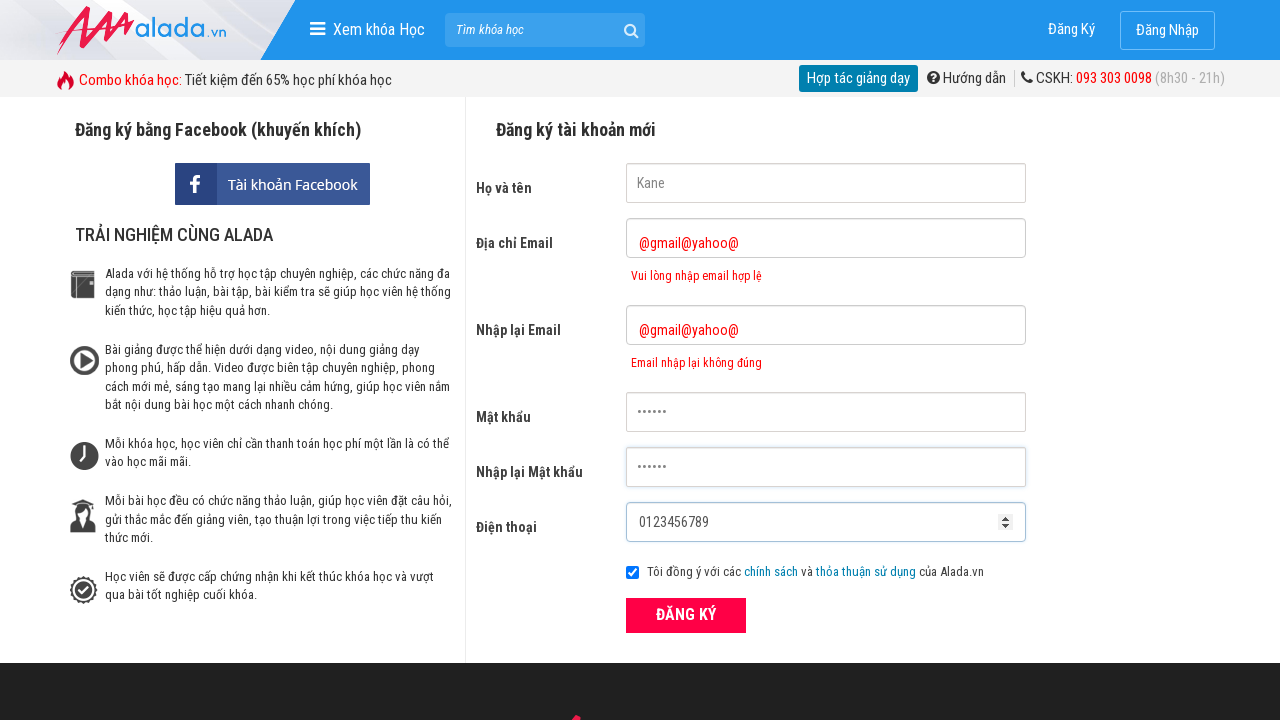

Clicked register button to submit form at (686, 615) on button.btn_pink_sm.fs16
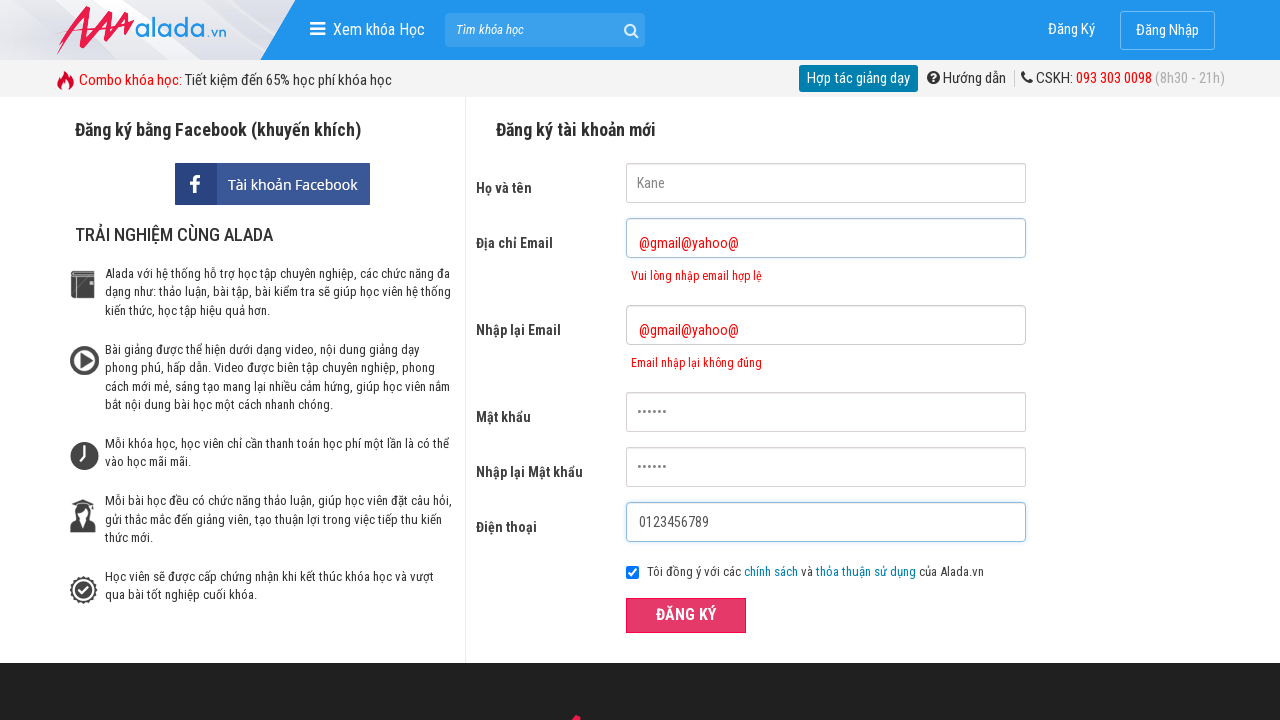

Email error message label appeared on screen
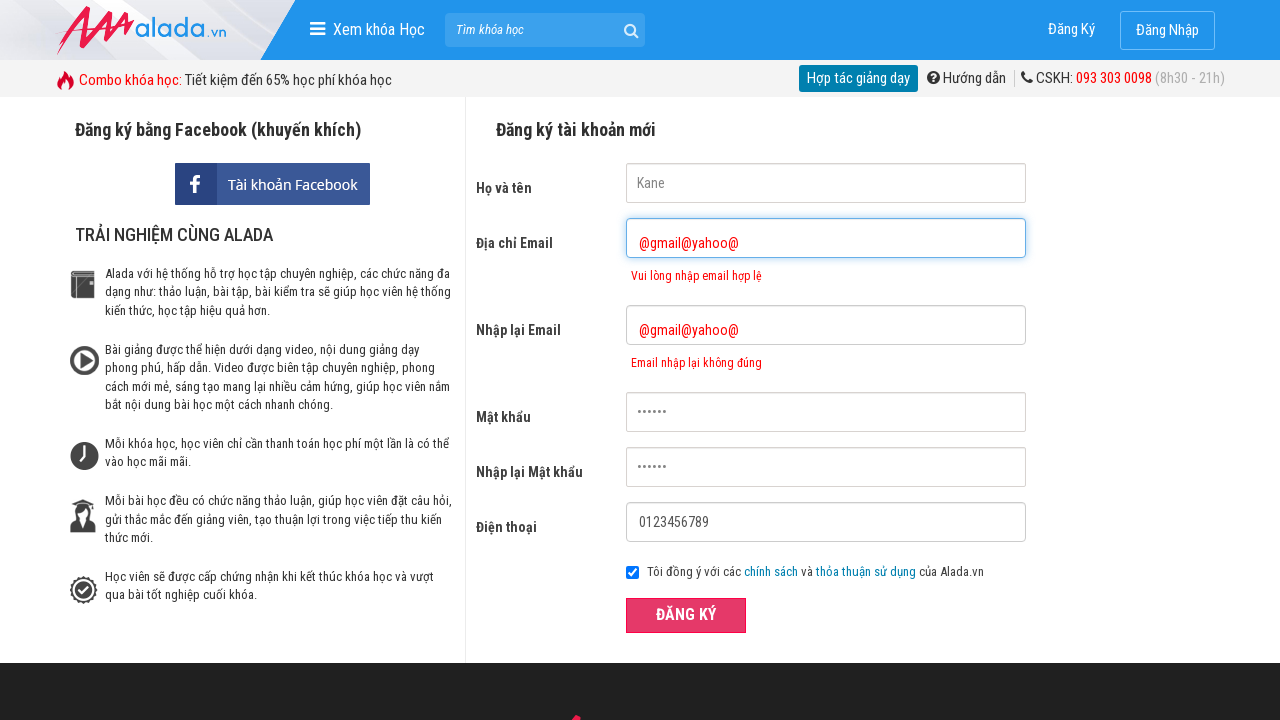

Confirm email error message label appeared on screen
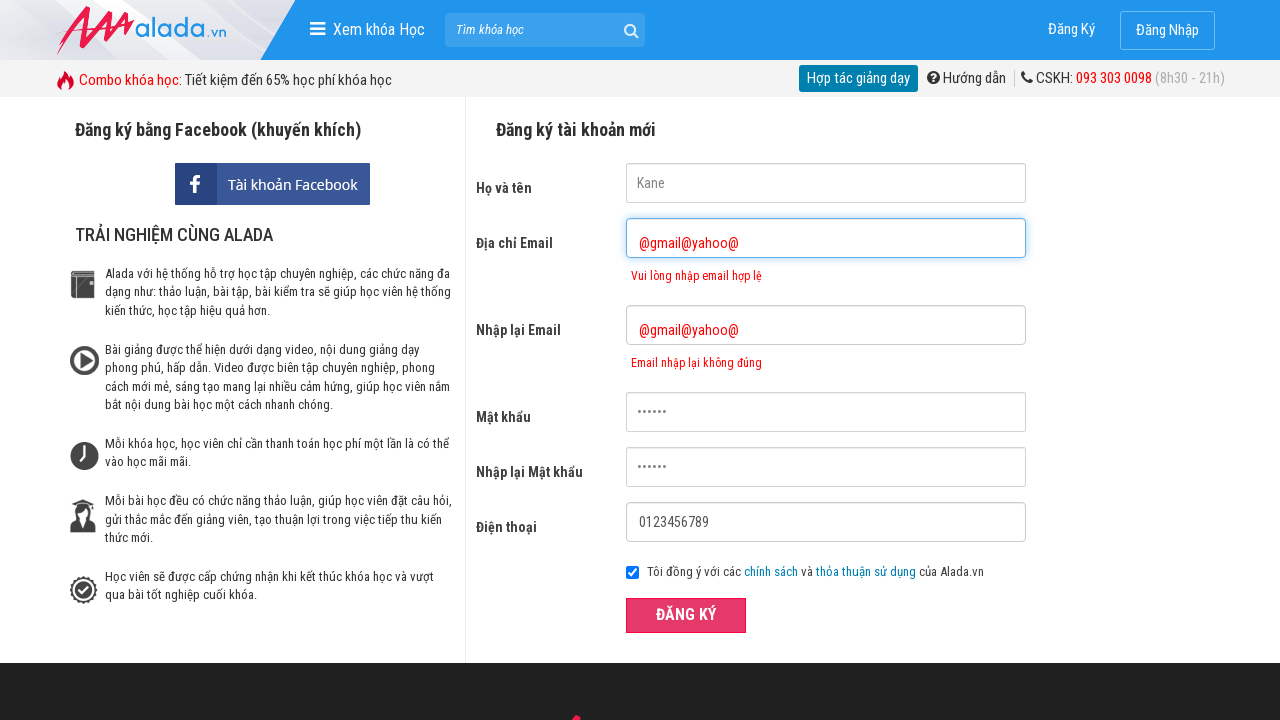

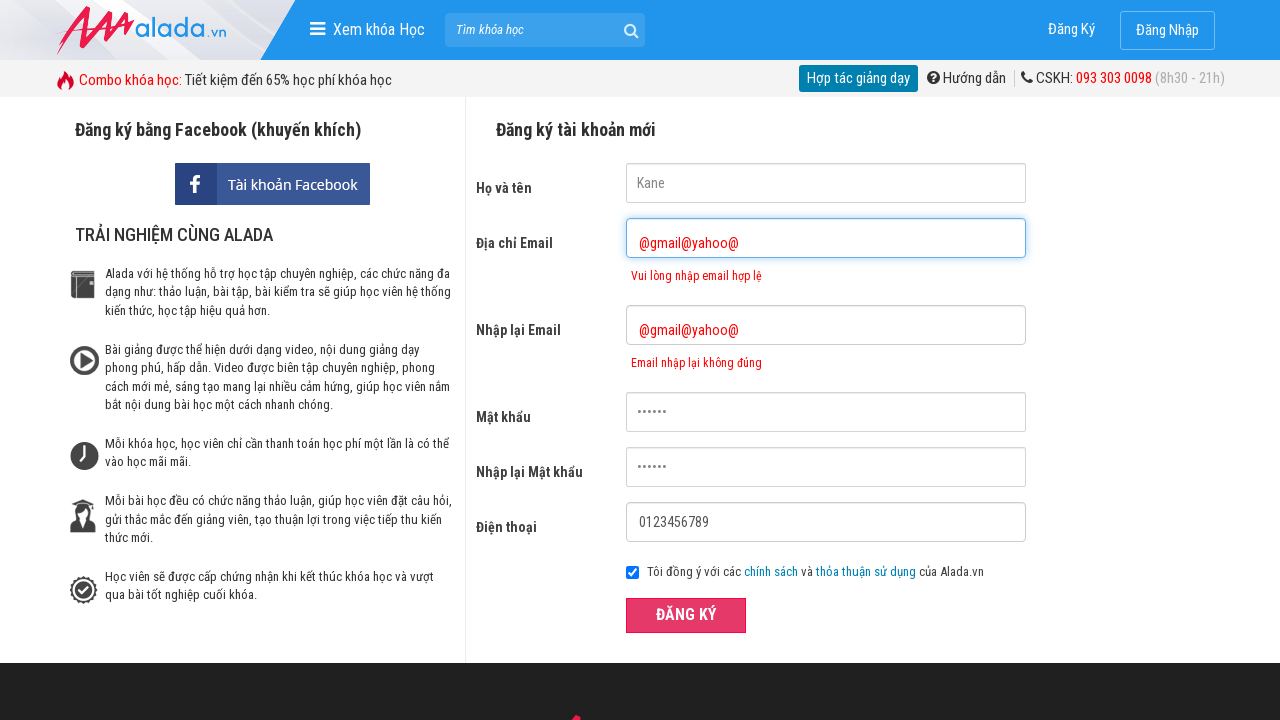